Tests drag and drop functionality on jQuery UI demo page by dragging an element and dropping it onto a target element within an iframe

Starting URL: https://jqueryui.com/droppable/

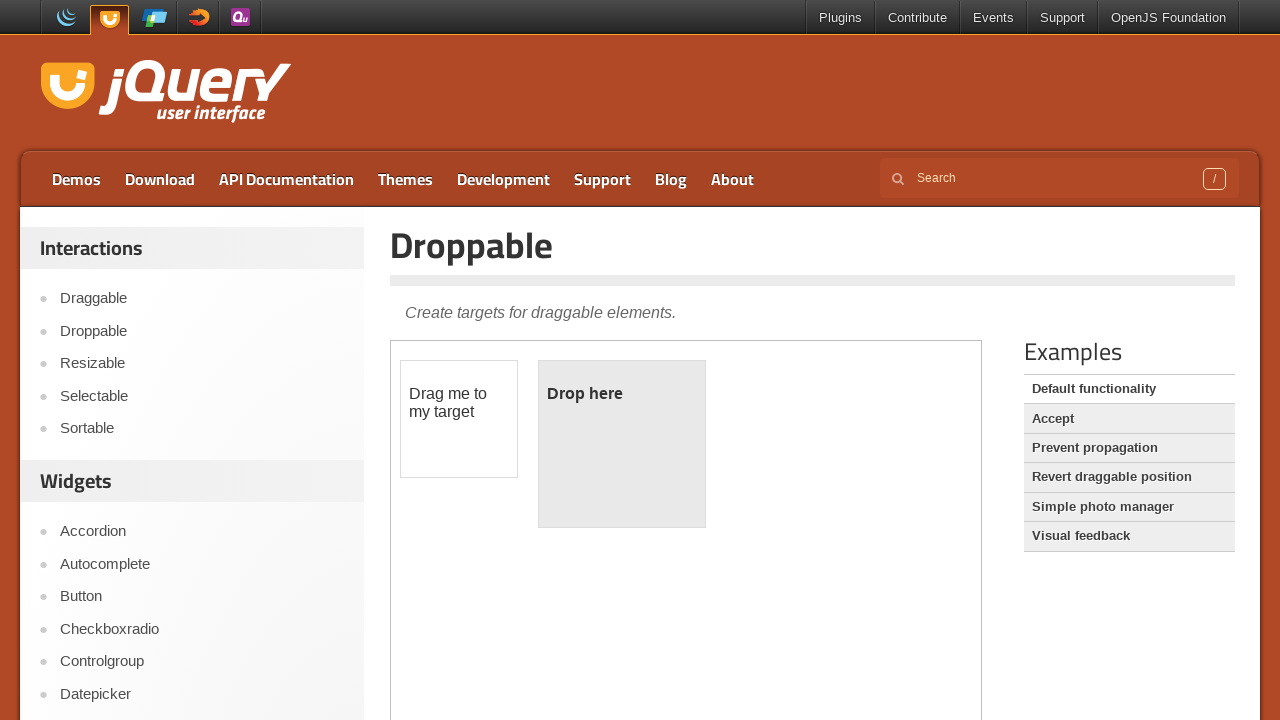

Located the demo iframe containing draggable and droppable elements
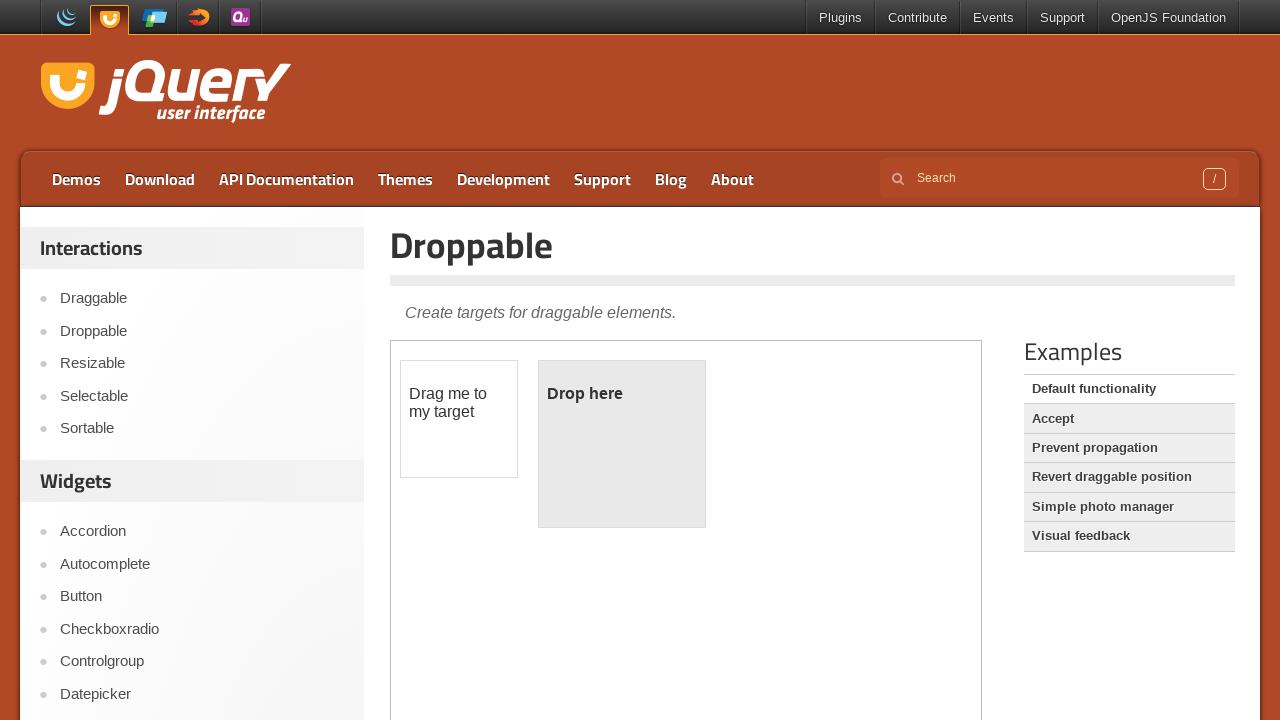

Located the draggable element within iframe
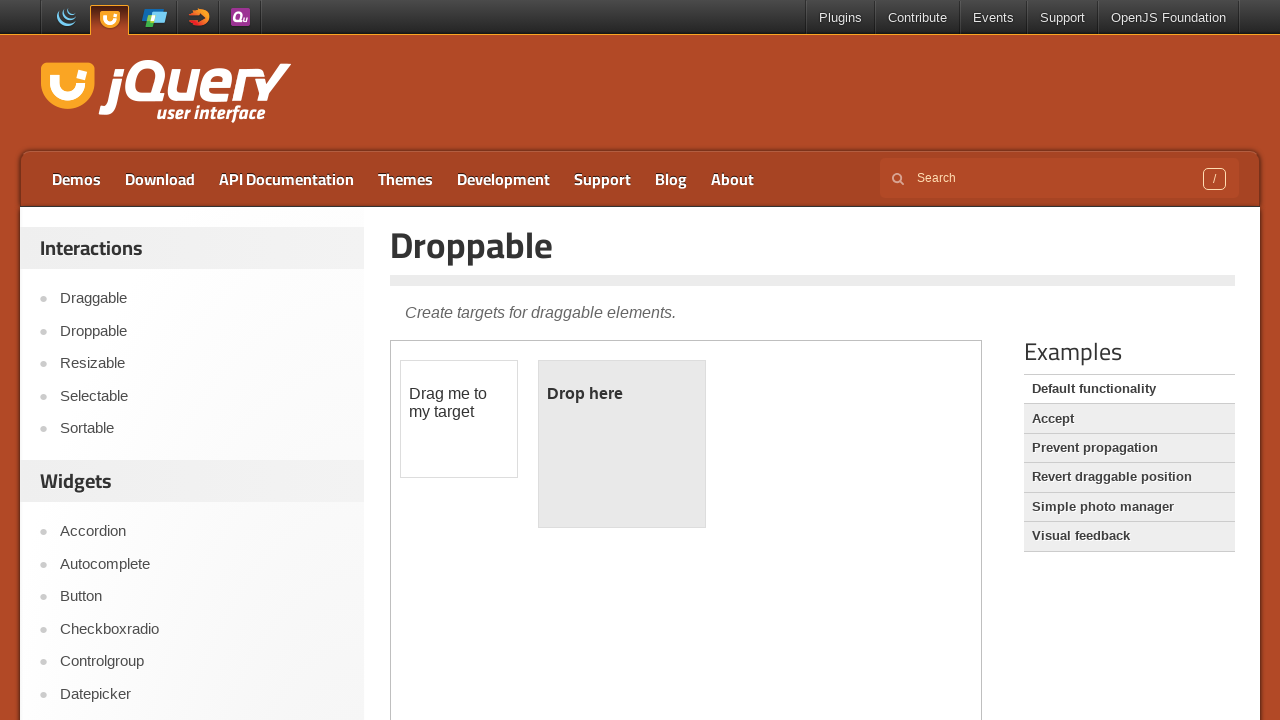

Located the droppable target element within iframe
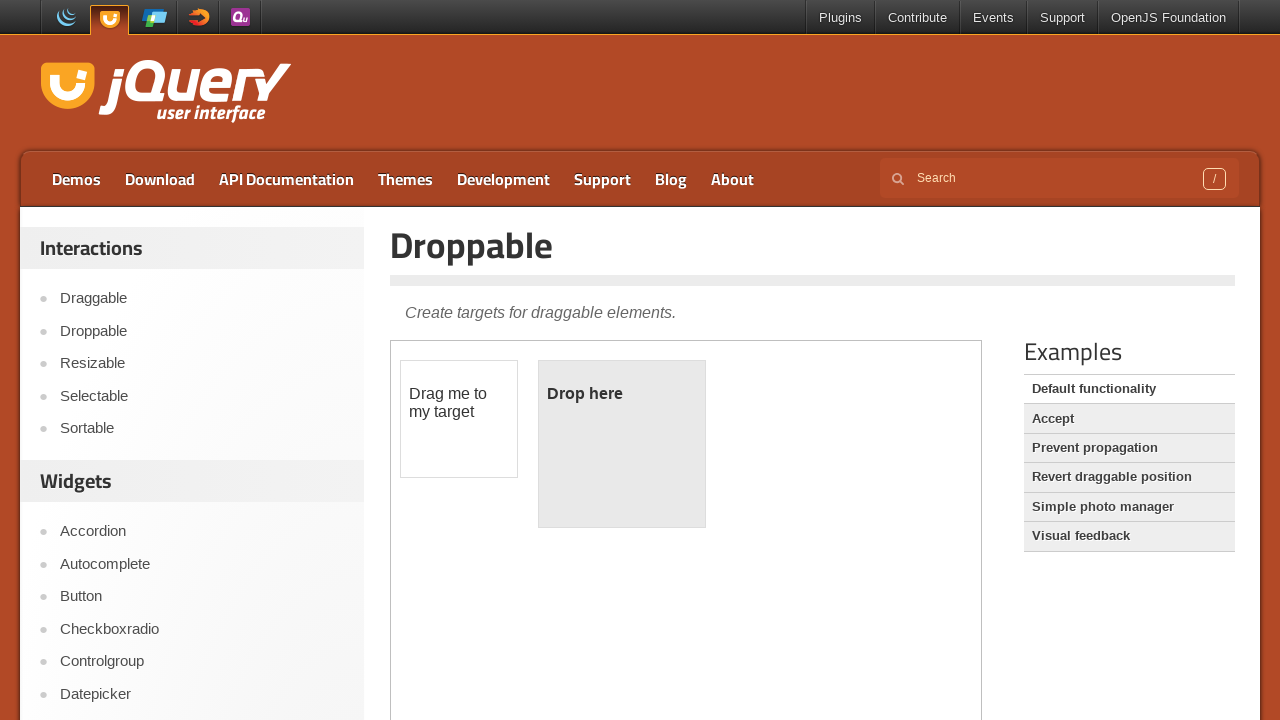

Dragged the element onto the droppable target at (622, 444)
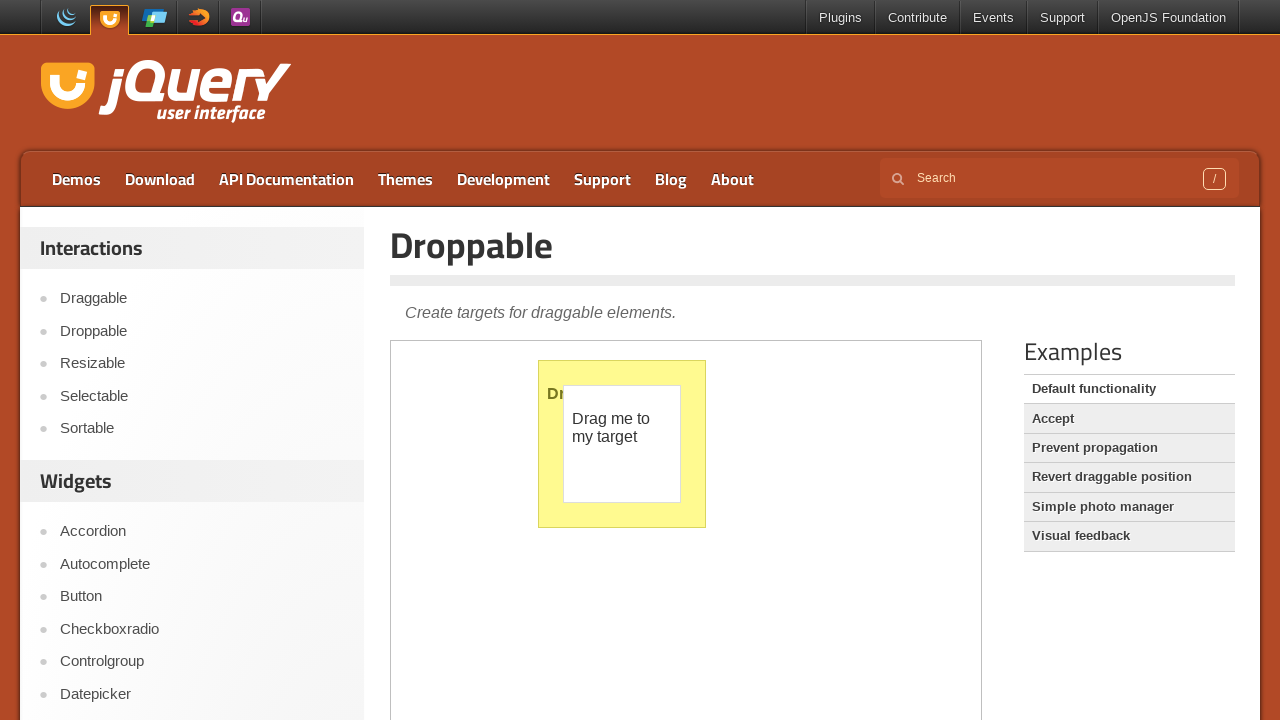

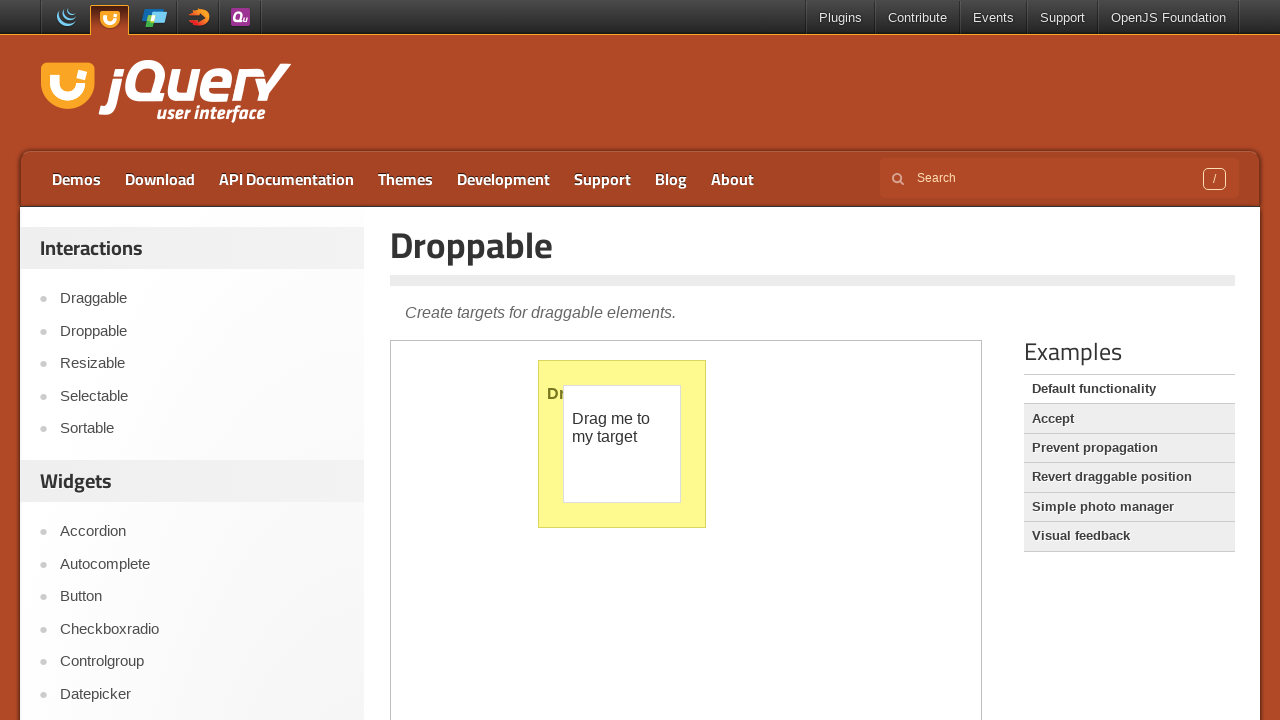